Tests the LAWA (Land Air Water Aotearoa) download page by clicking on the Groundwater quality dataset download button and verifying the confirmation dialog appears with a download link.

Starting URL: https://www.lawa.org.nz/download-data/

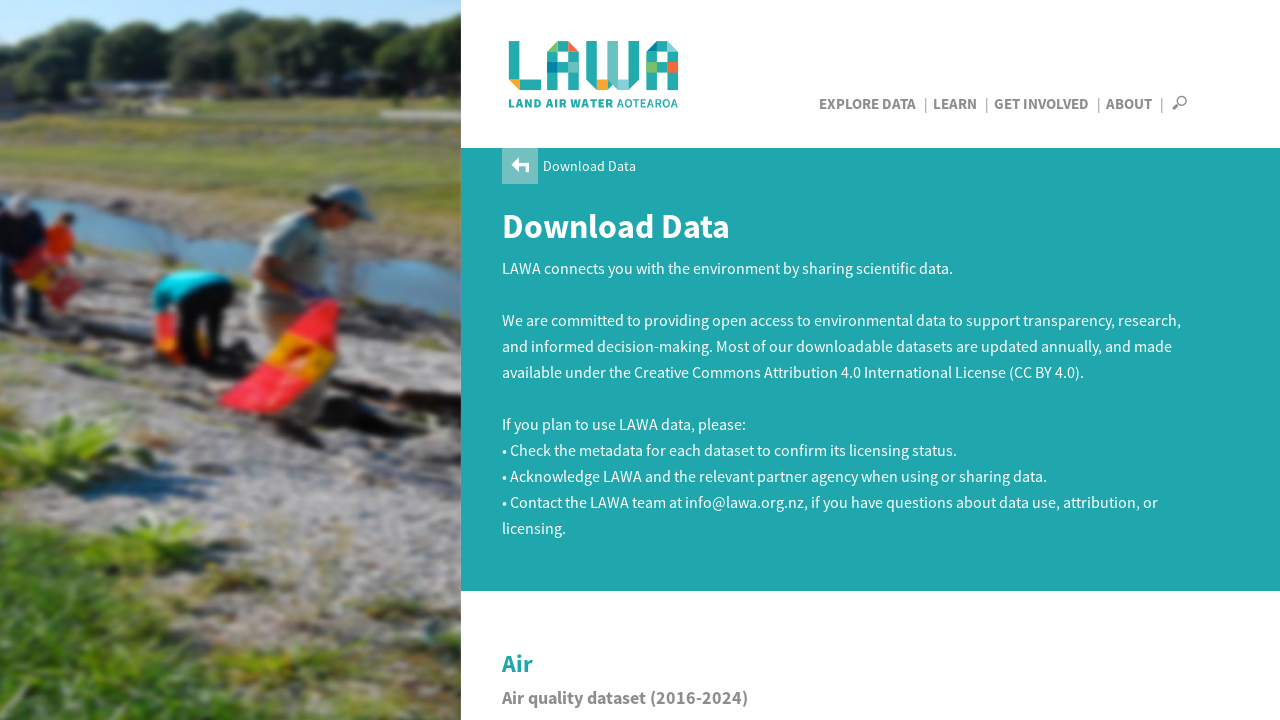

Clicked on the Groundwater quality dataset download button at (577, 360) on xpath=//*[@id='body']/div[2]/div/div/div[4]/div[1]/div/a
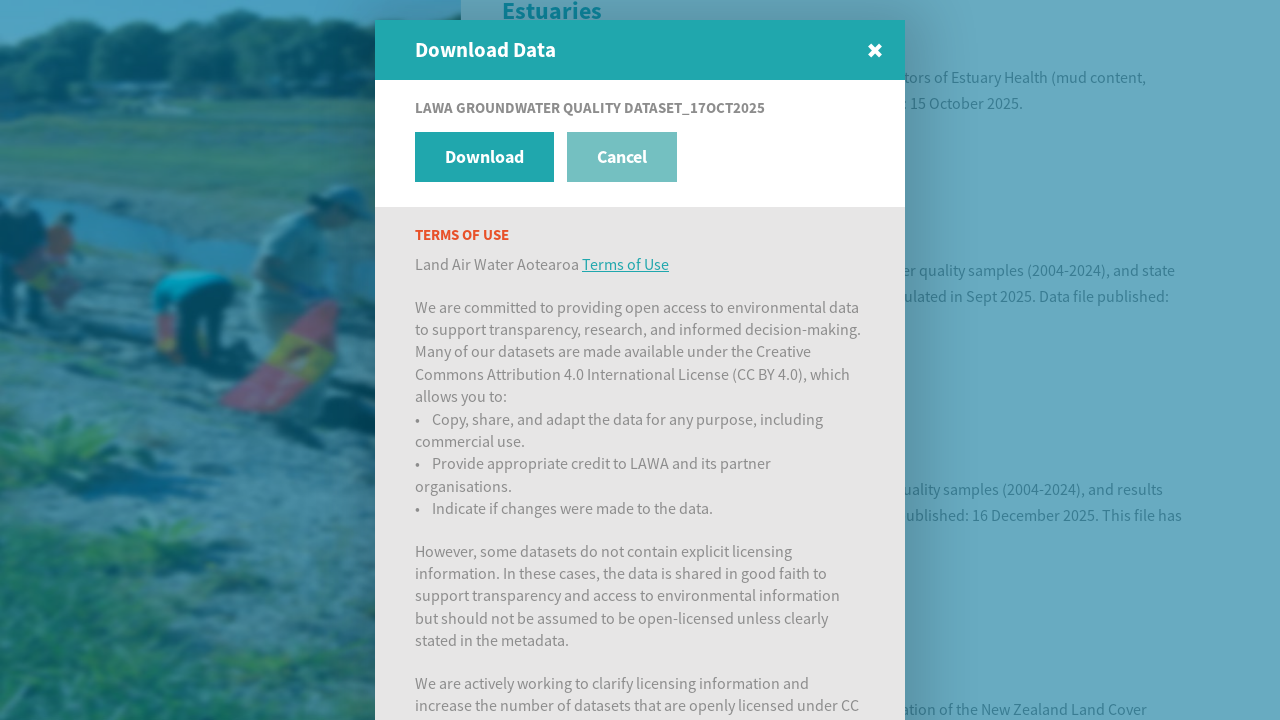

Confirmation dialog appeared with download link visible
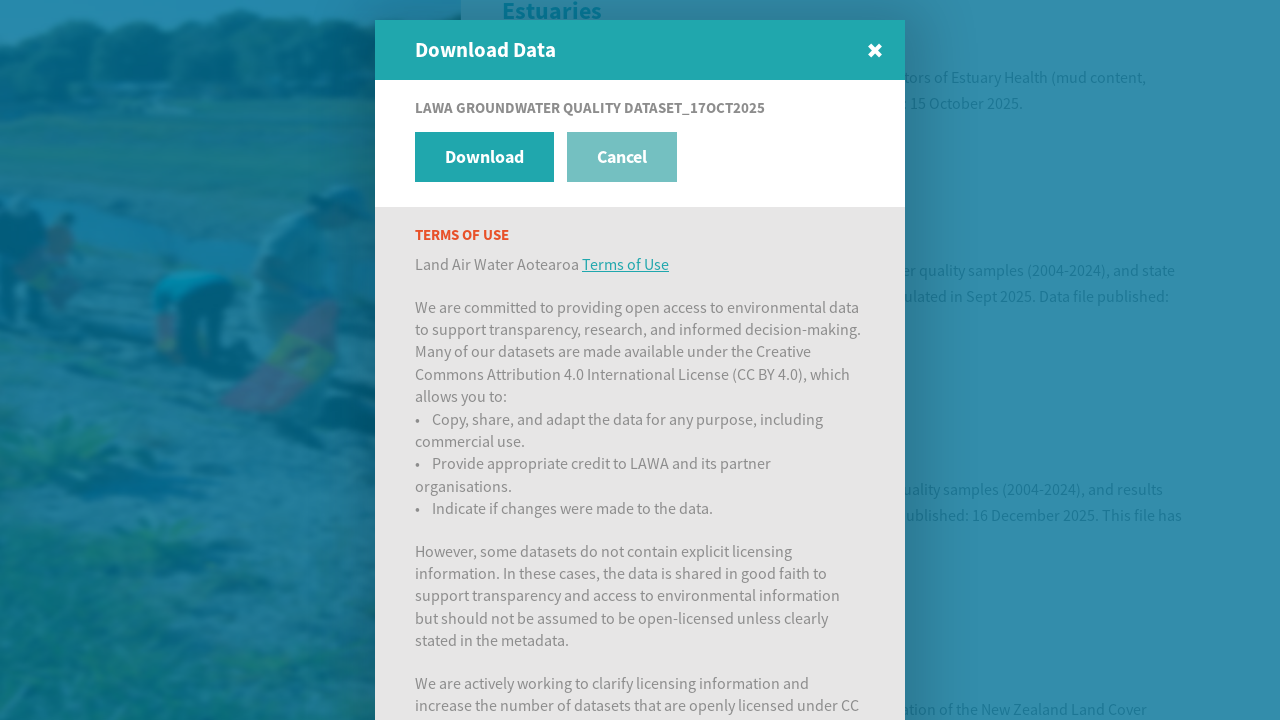

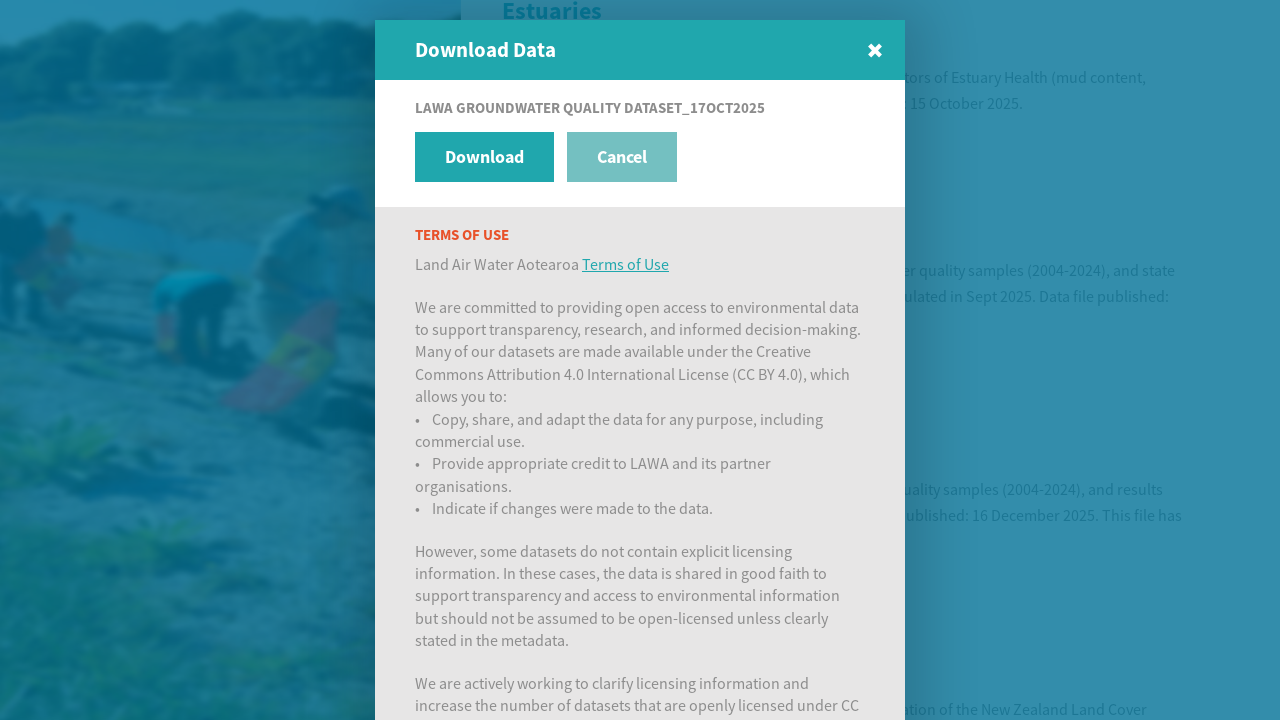